Tests browser back navigation by clicking on Multiple Windows link, navigating back, and verifying the URL

Starting URL: https://the-internet.herokuapp.com/

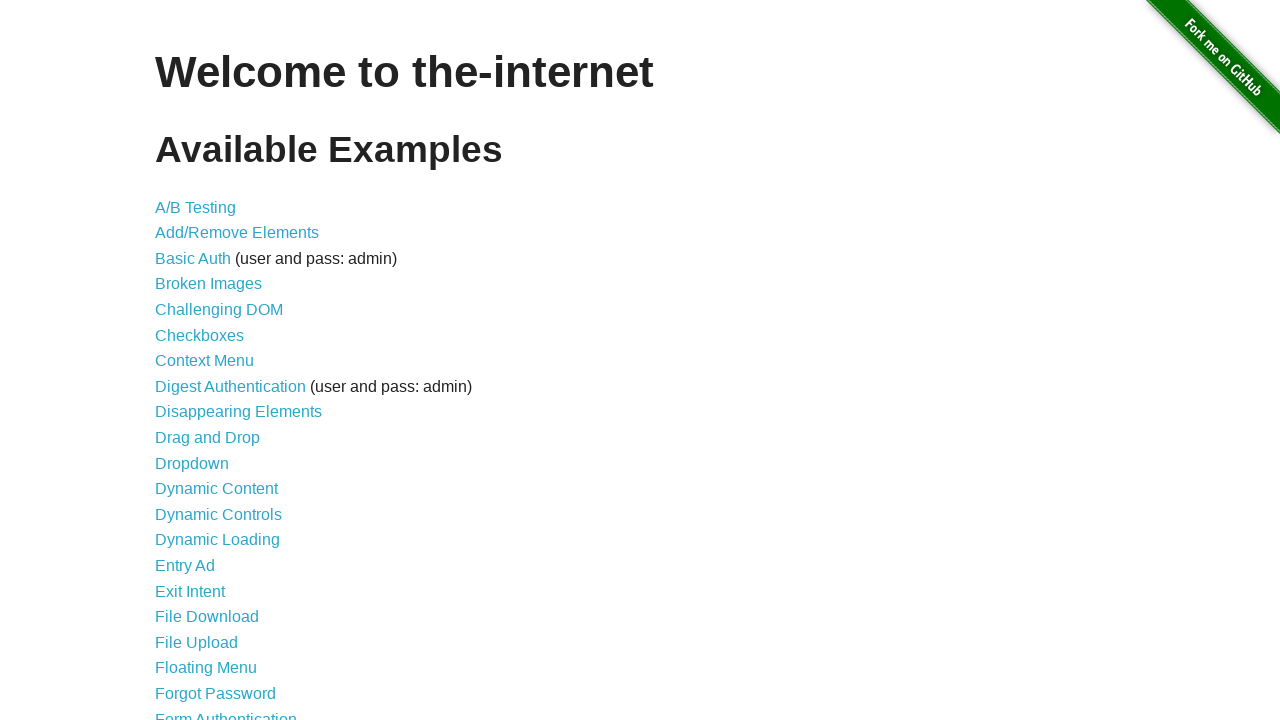

Navigated to https://the-internet.herokuapp.com/
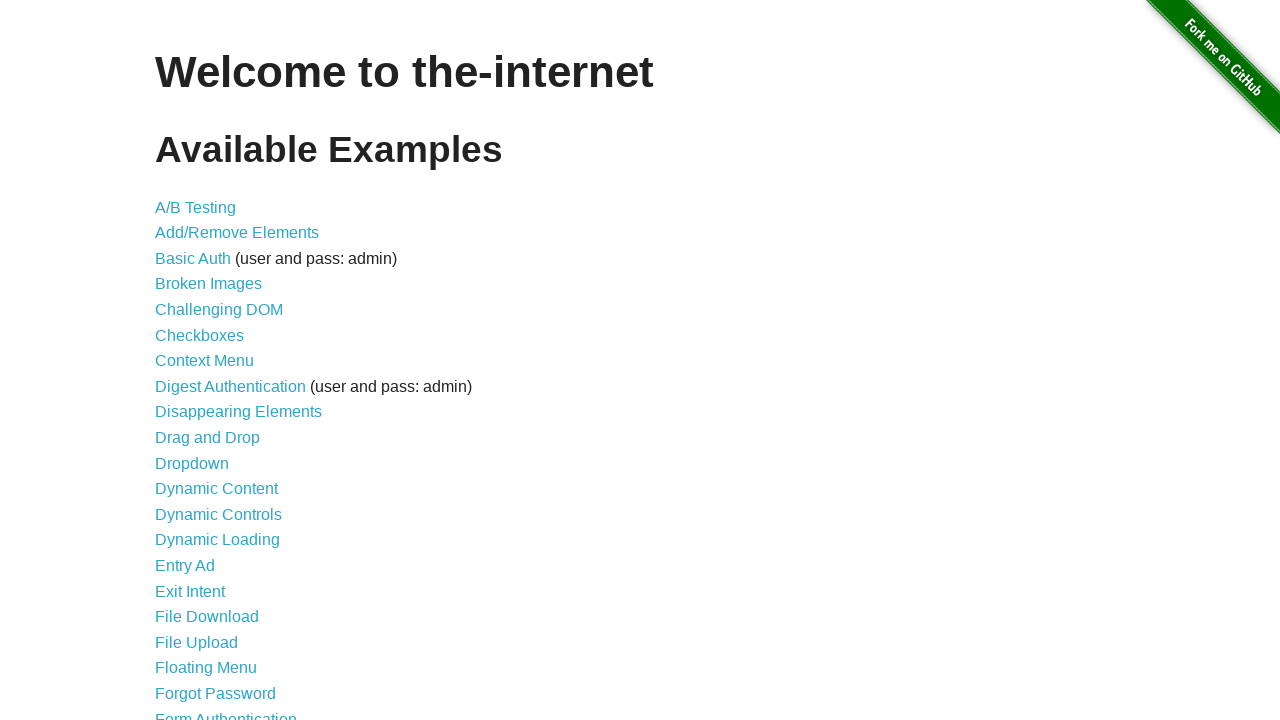

Clicked on Multiple Windows link at (218, 369) on text=Multiple Windows
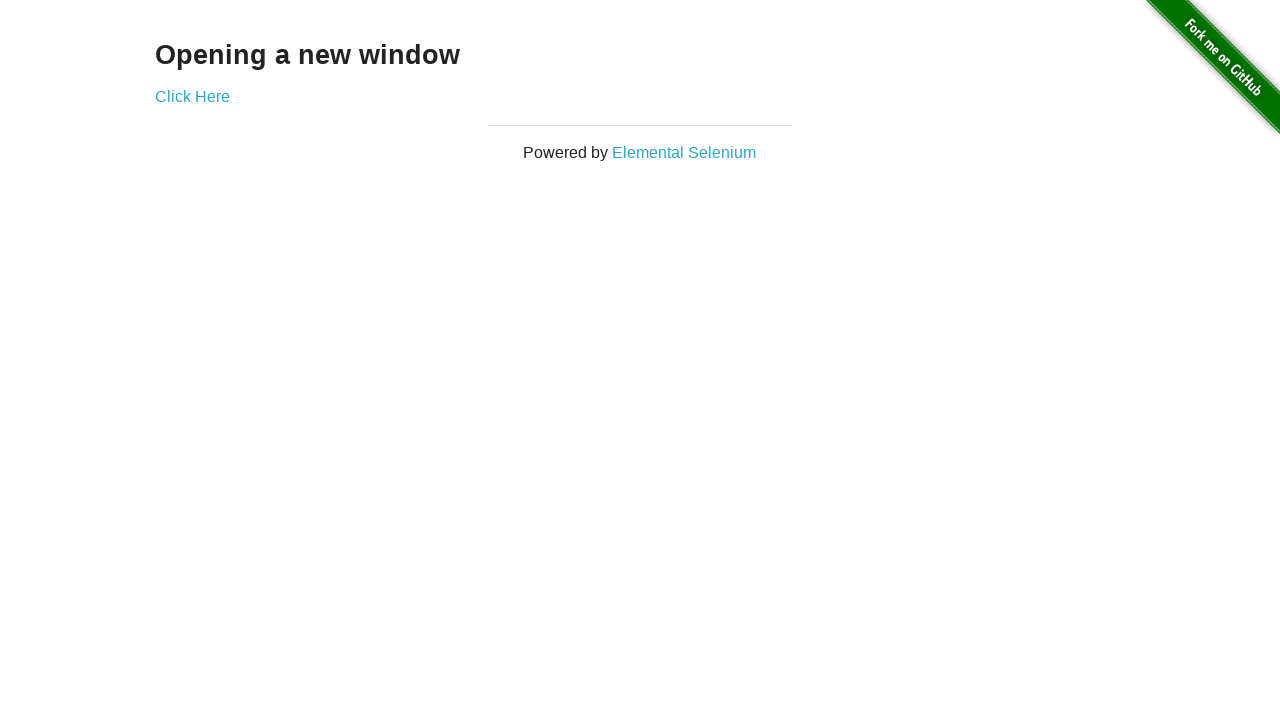

Navigated back using browser back button
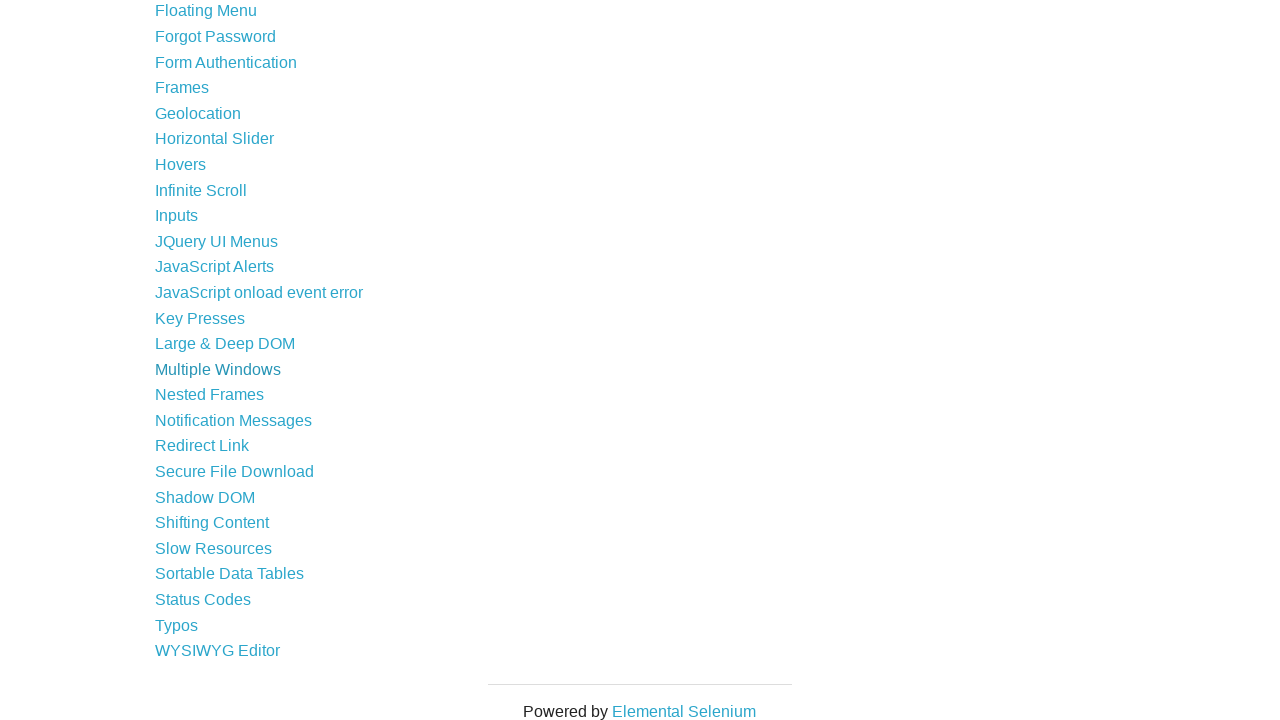

Verified URL is back at https://the-internet.herokuapp.com/
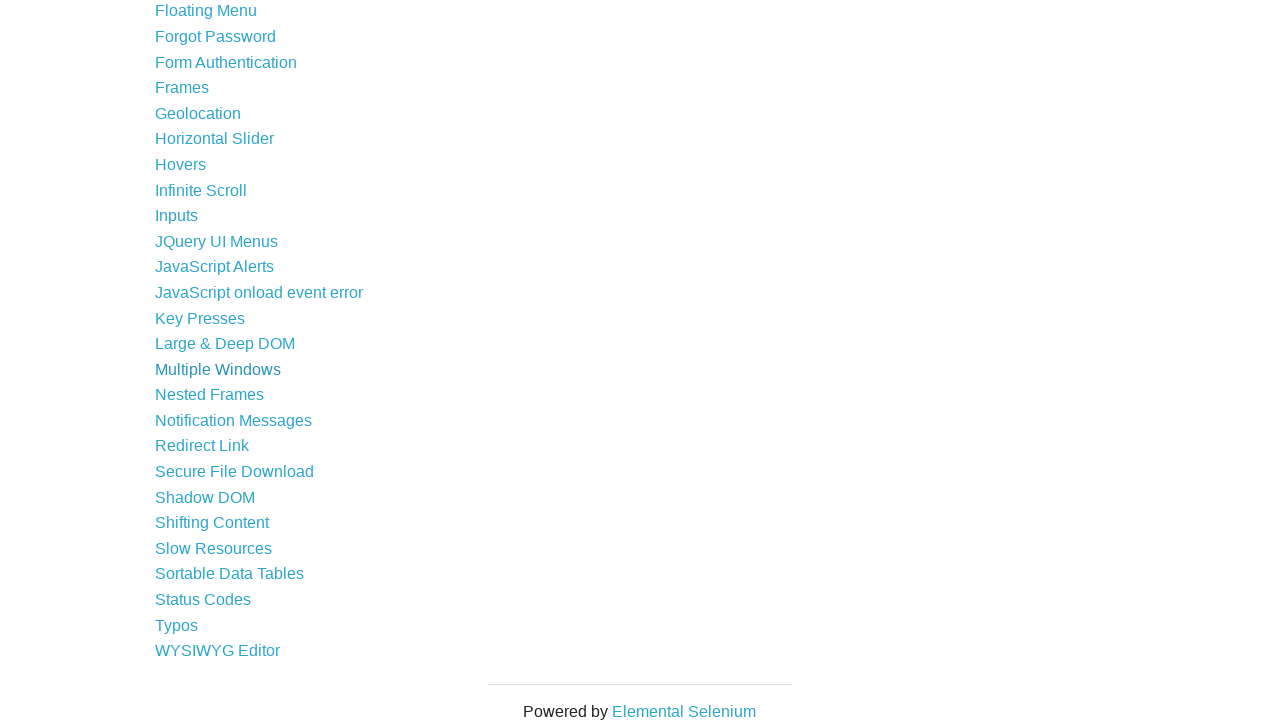

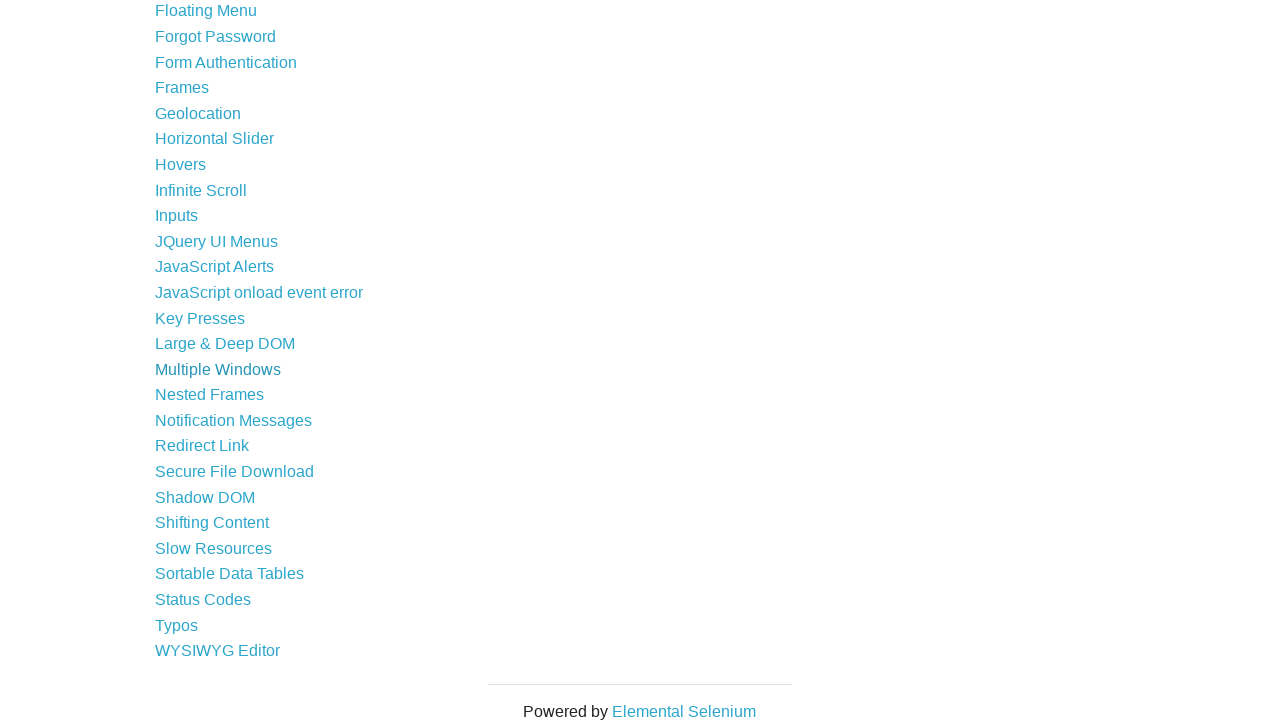